Tests dynamic content loading by clicking a Start button and waiting for a "Hello World!" message to appear

Starting URL: http://the-internet.herokuapp.com/dynamic_loading/2

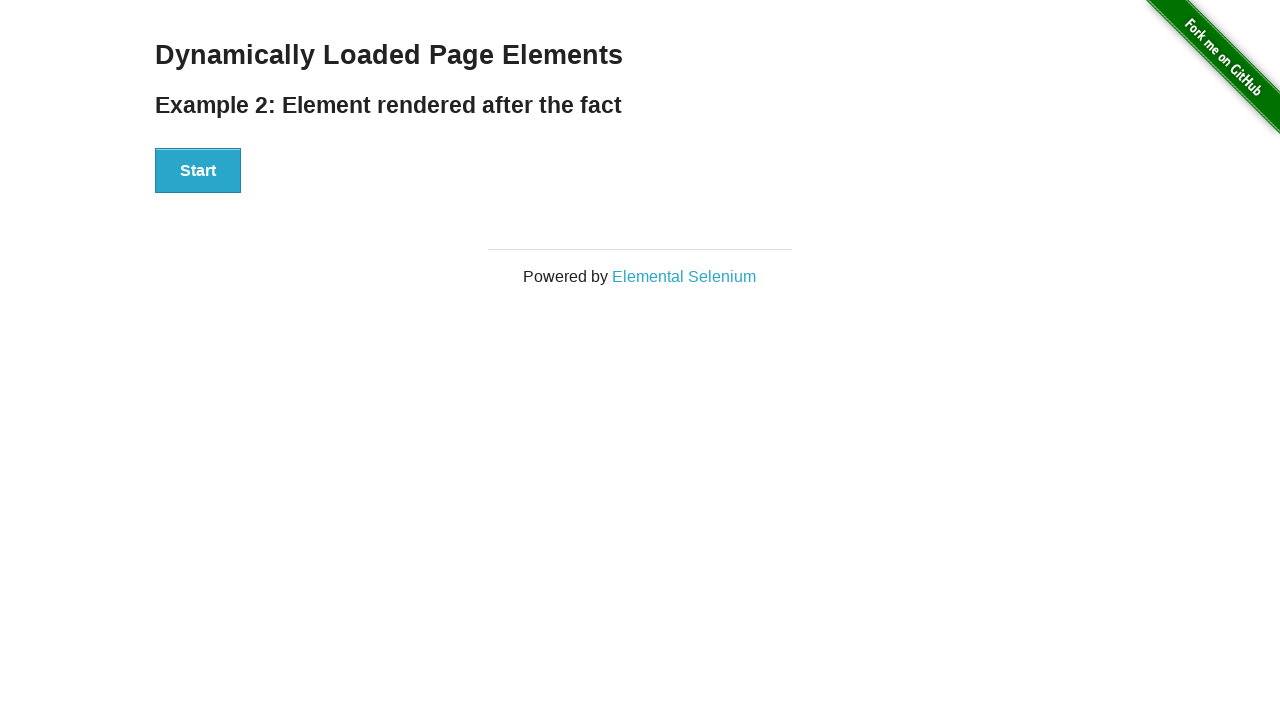

Clicked the Start button to begin dynamic loading at (198, 171) on xpath=//button[text()='Start']
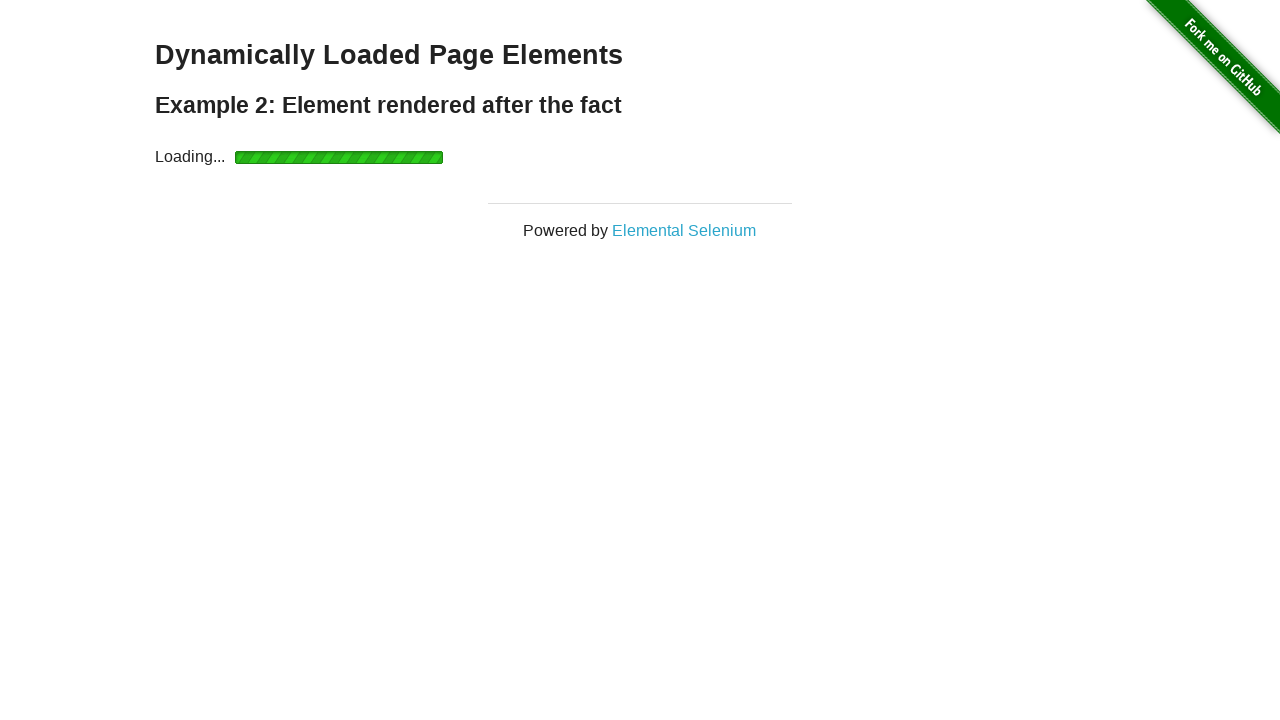

Waited for 'Hello World!' message to appear after dynamic loading
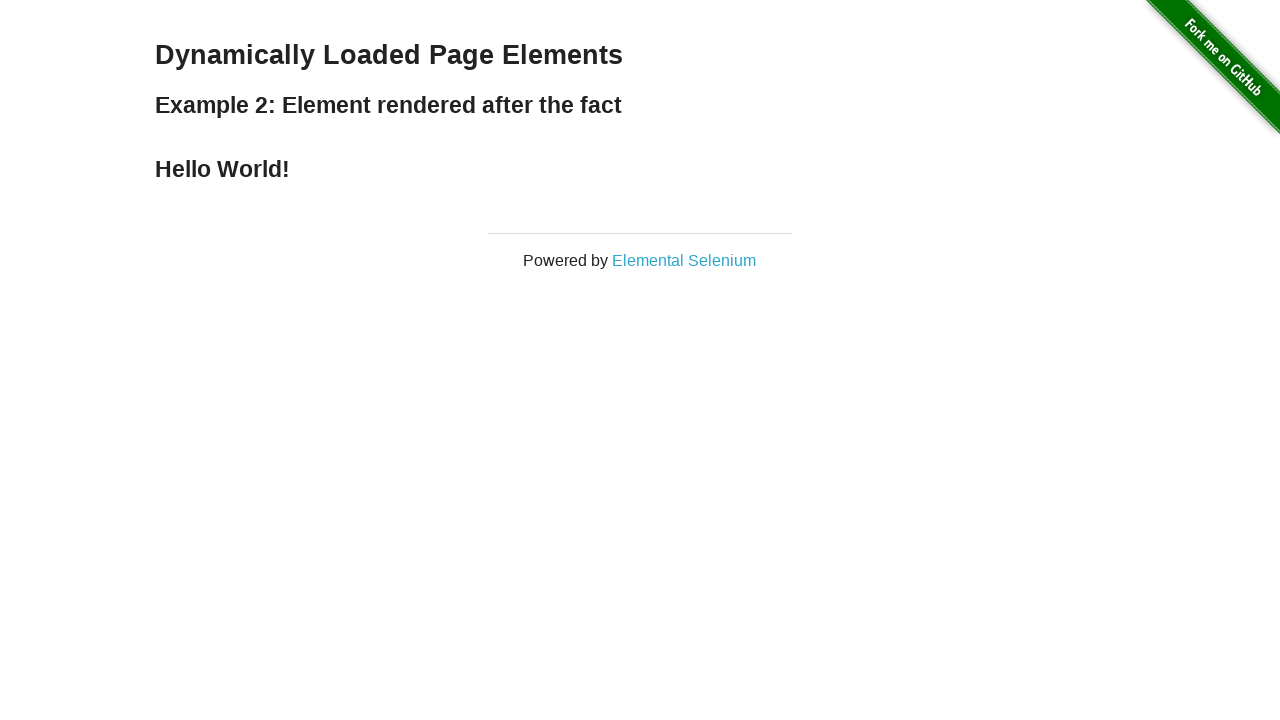

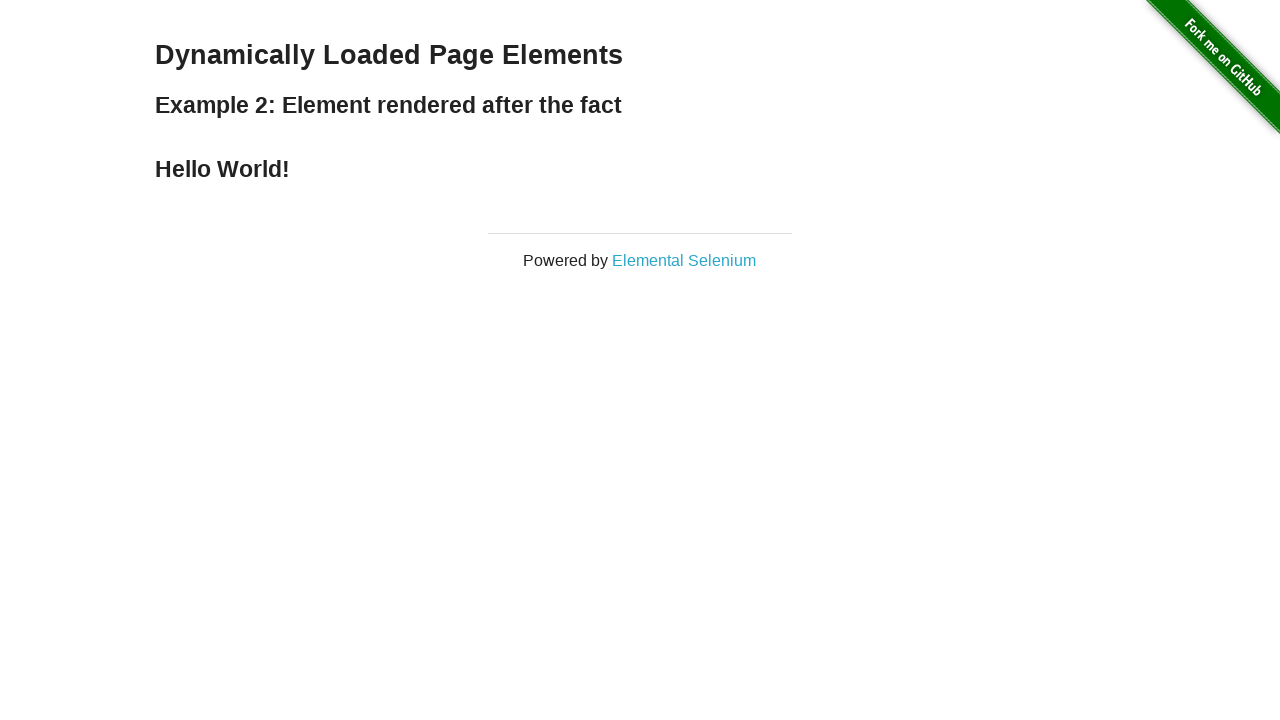